Tests filtering and interacting with lists by finding all checkbox divs with labels containing 'er' and checking each one

Starting URL: https://practicesoftwaretesting.com/

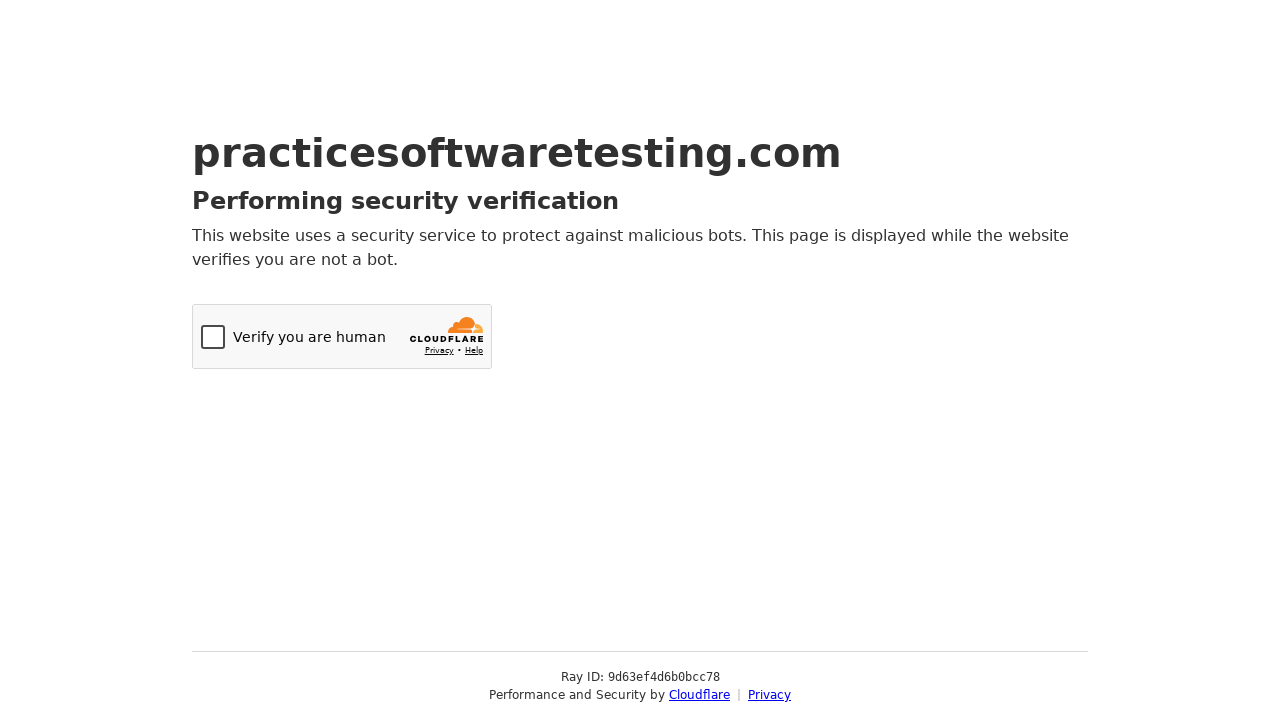

Navigated to practice software testing website
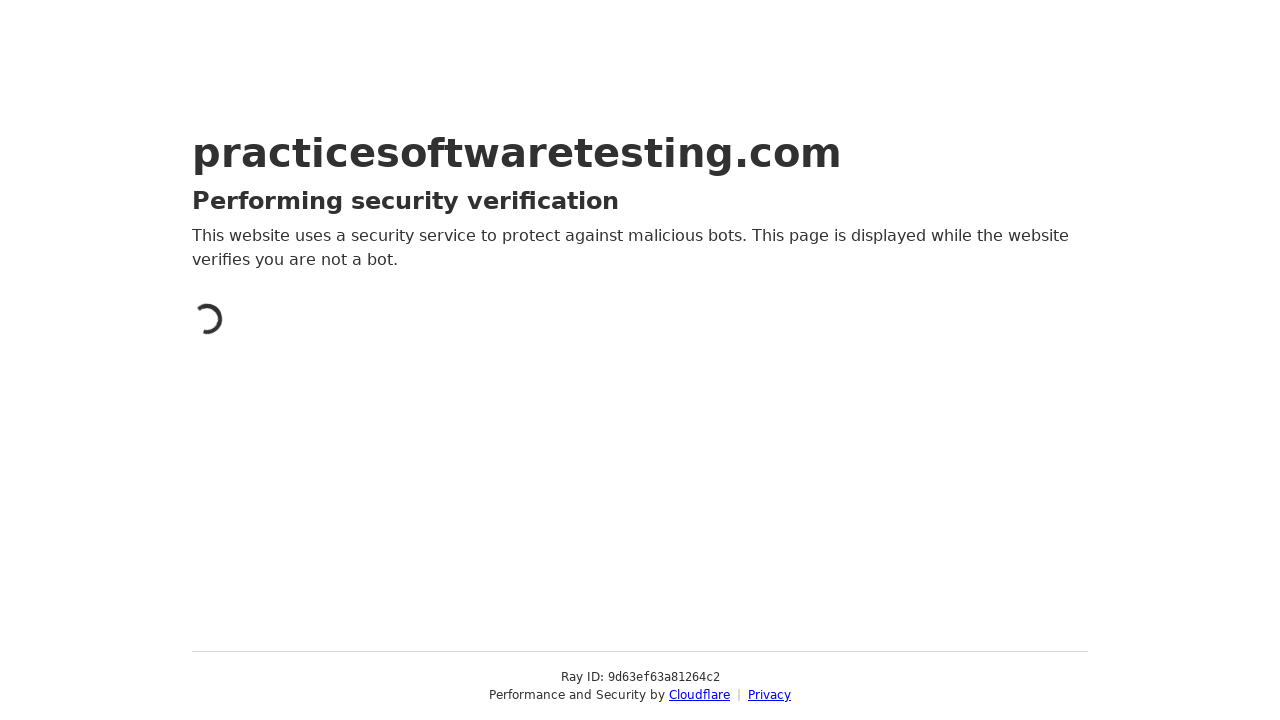

Located all checkbox divs with labels containing 'er'
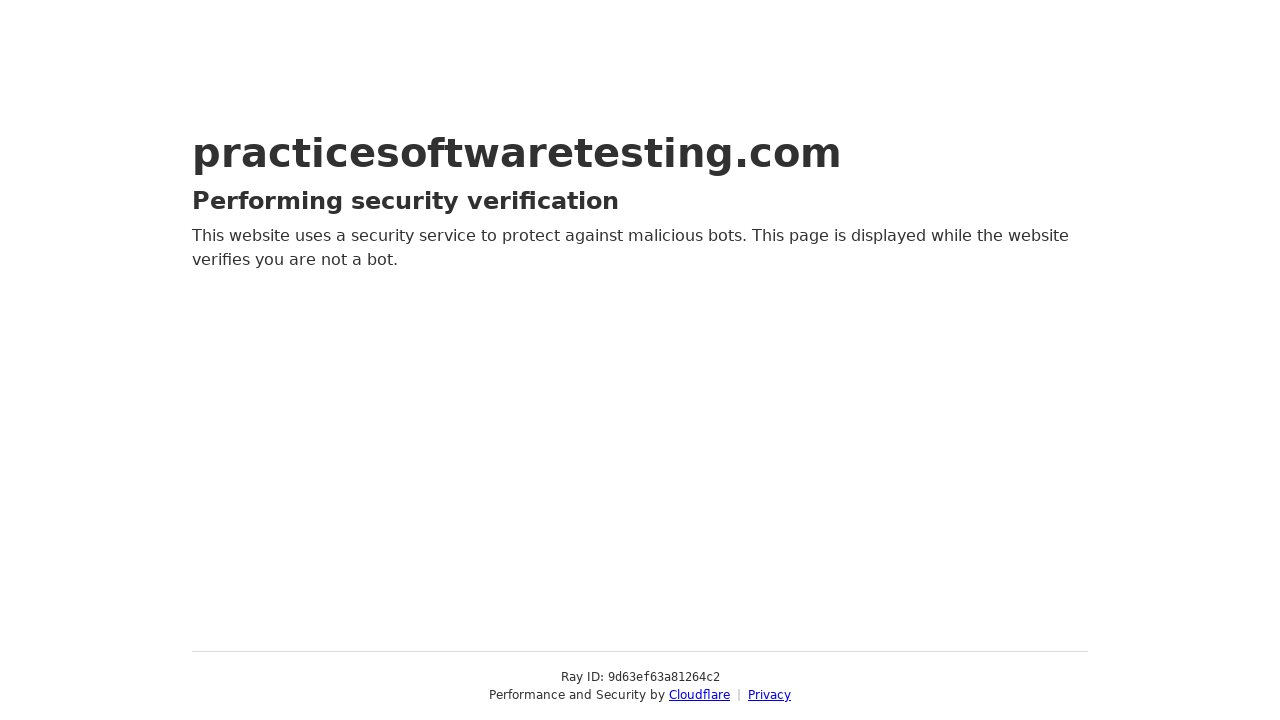

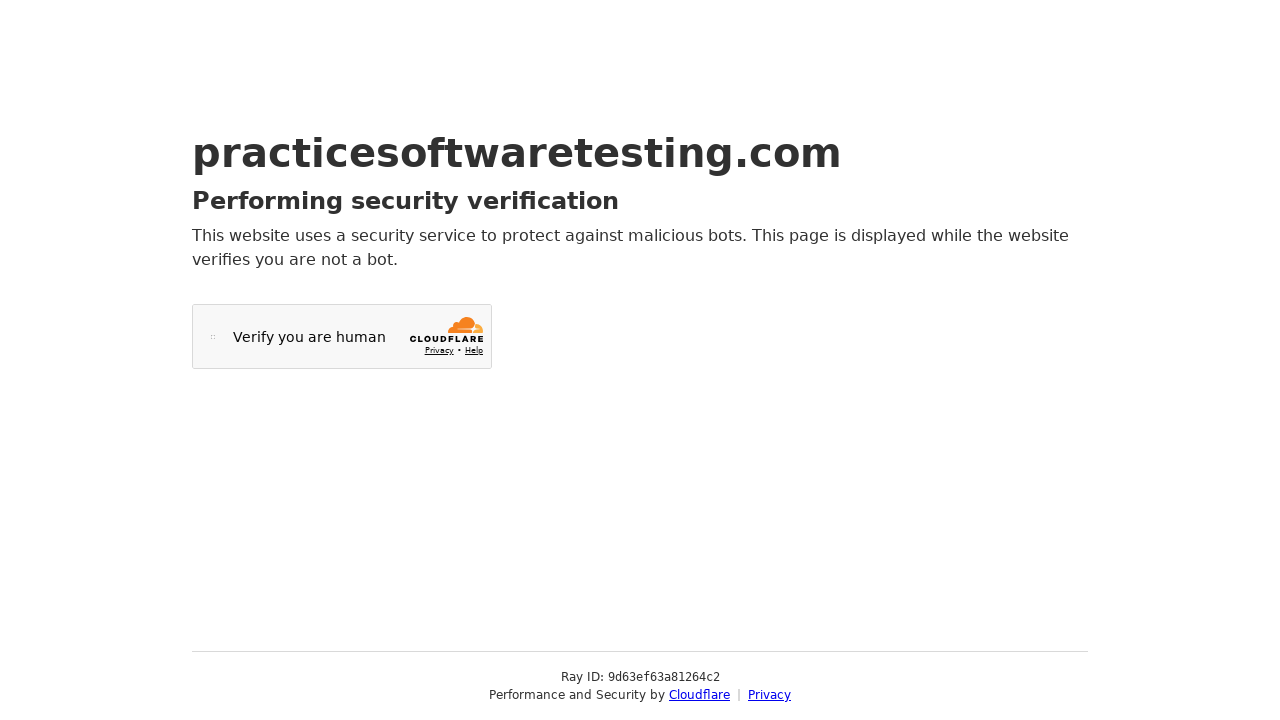